Tests accordion widget functionality by clicking different sections to expand and collapse them

Starting URL: https://demoqa.com/

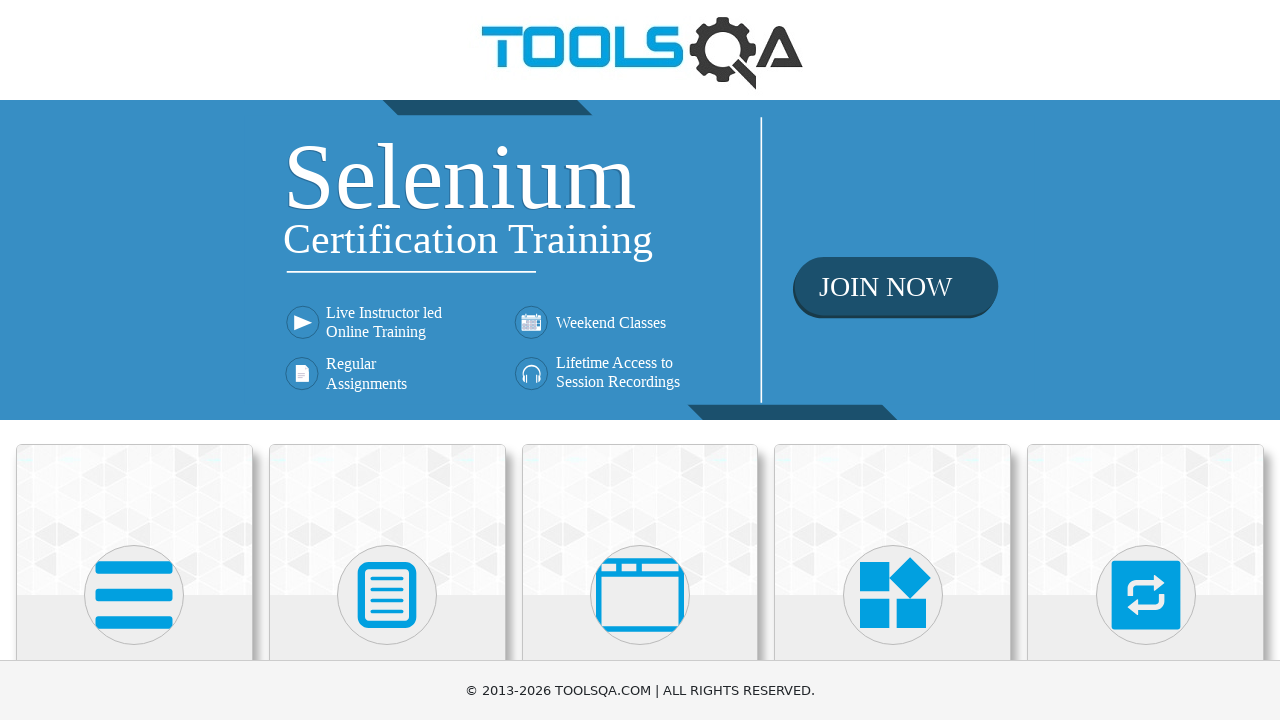

Clicked on Widgets category at (893, 360) on text=Widgets
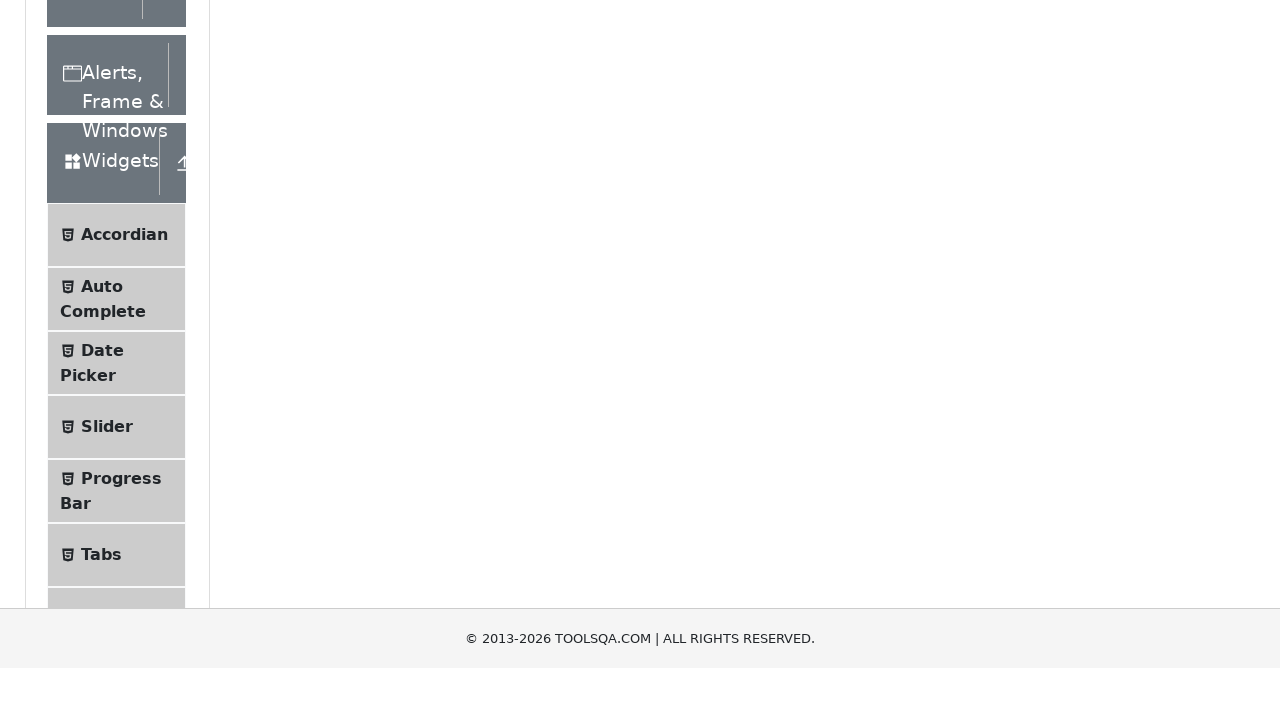

Clicked on Accordian menu item at (124, 525) on text=Accordian
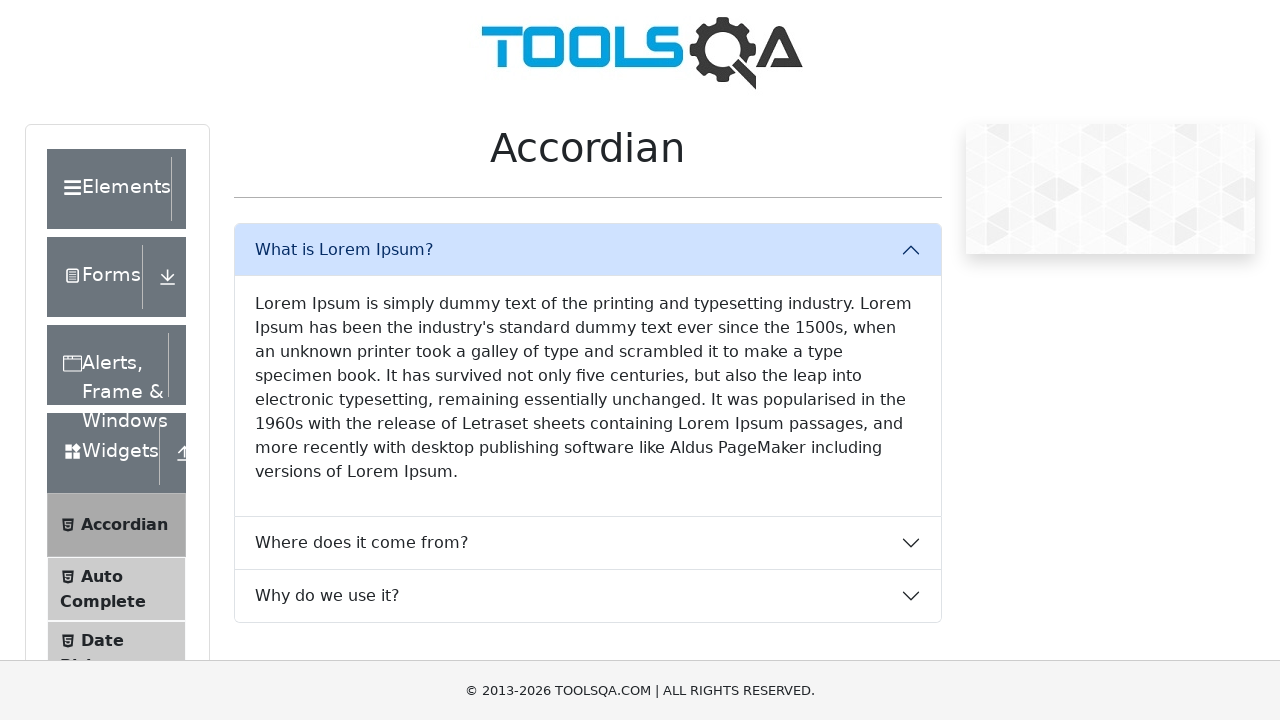

Clicked Section 1 heading to collapse at (588, 250) on text=What is Lorem Ipsum?
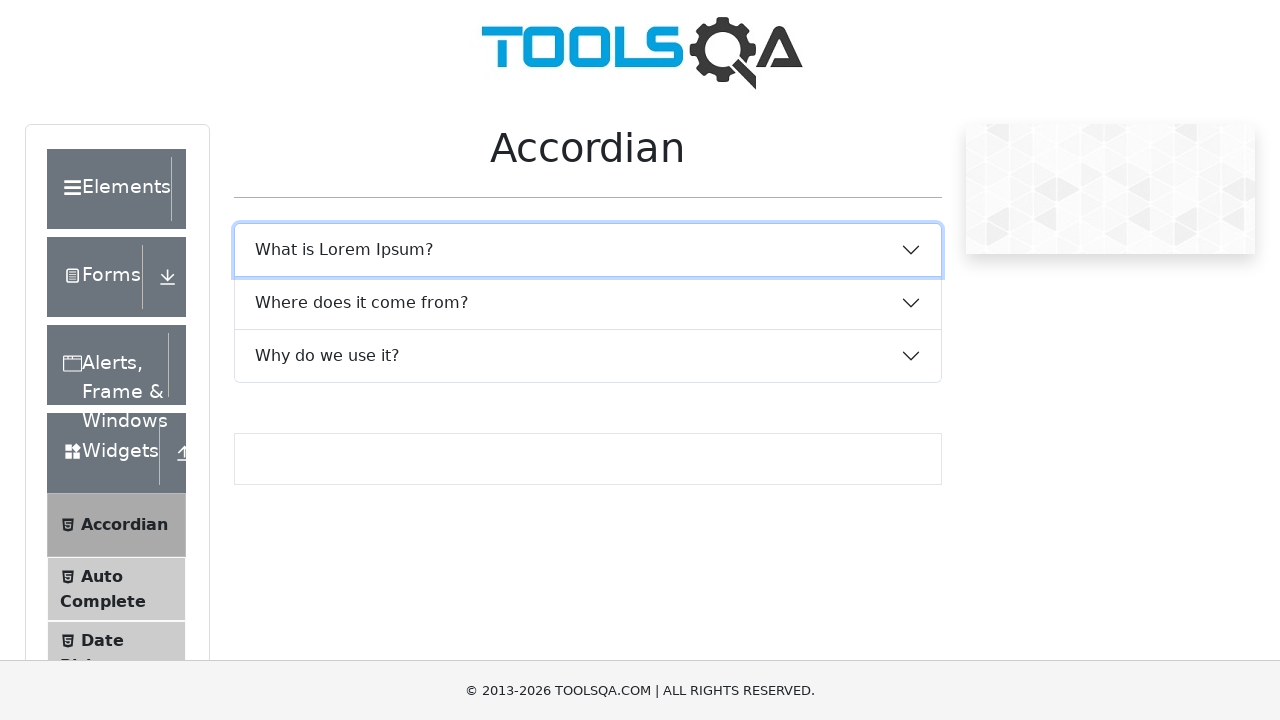

Clicked Section 1 heading to expand at (588, 250) on text=What is Lorem Ipsum?
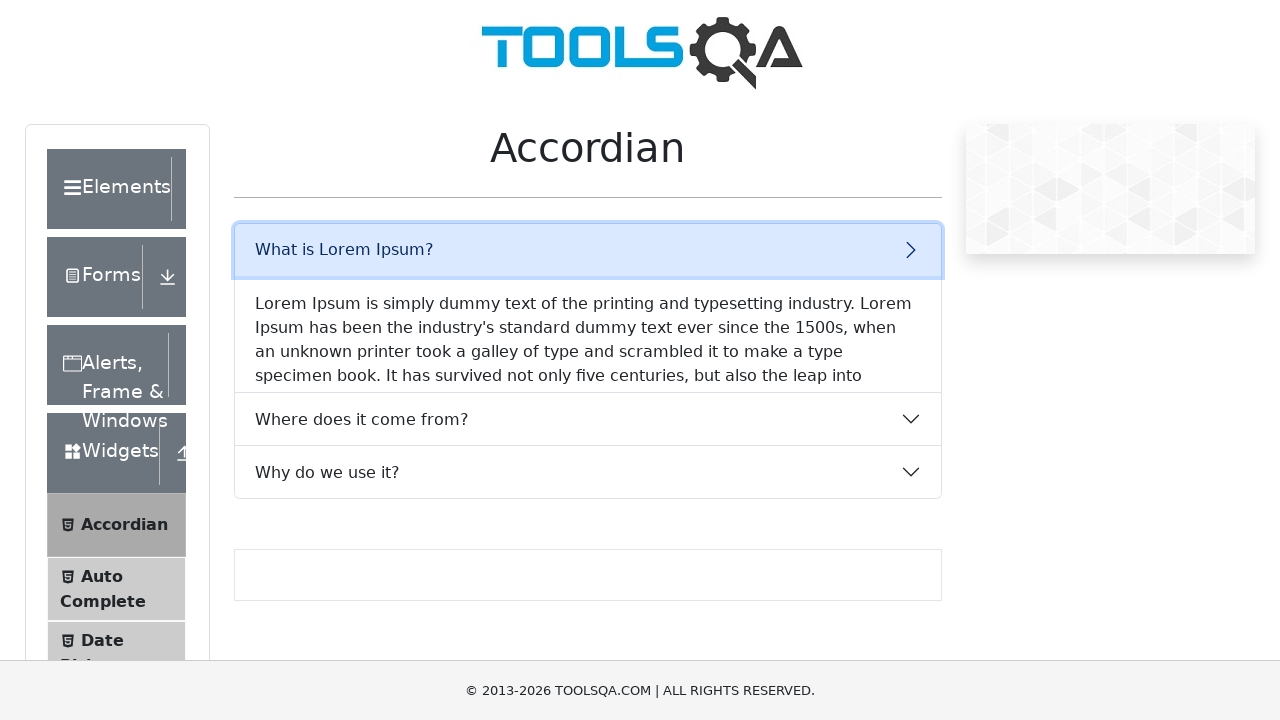

Clicked Section 2 heading to expand at (588, 543) on text=Where does it come from?
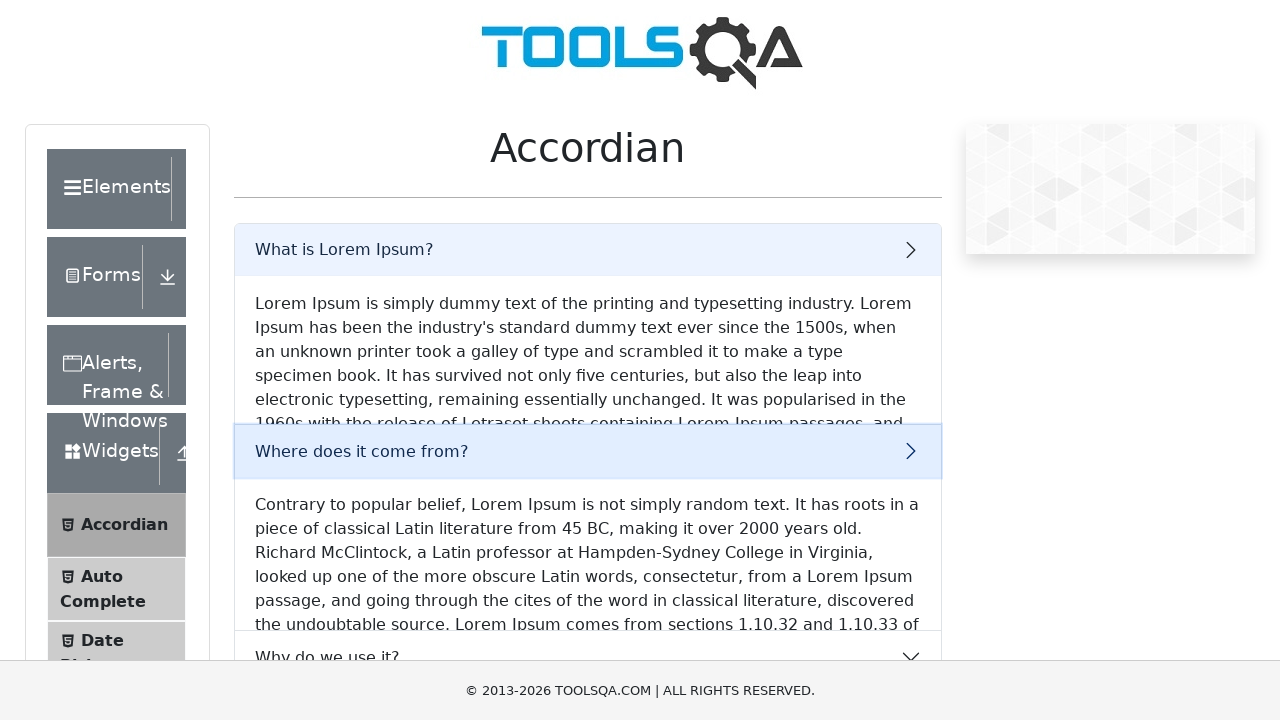

Clicked Section 2 heading to collapse at (588, 303) on text=Where does it come from?
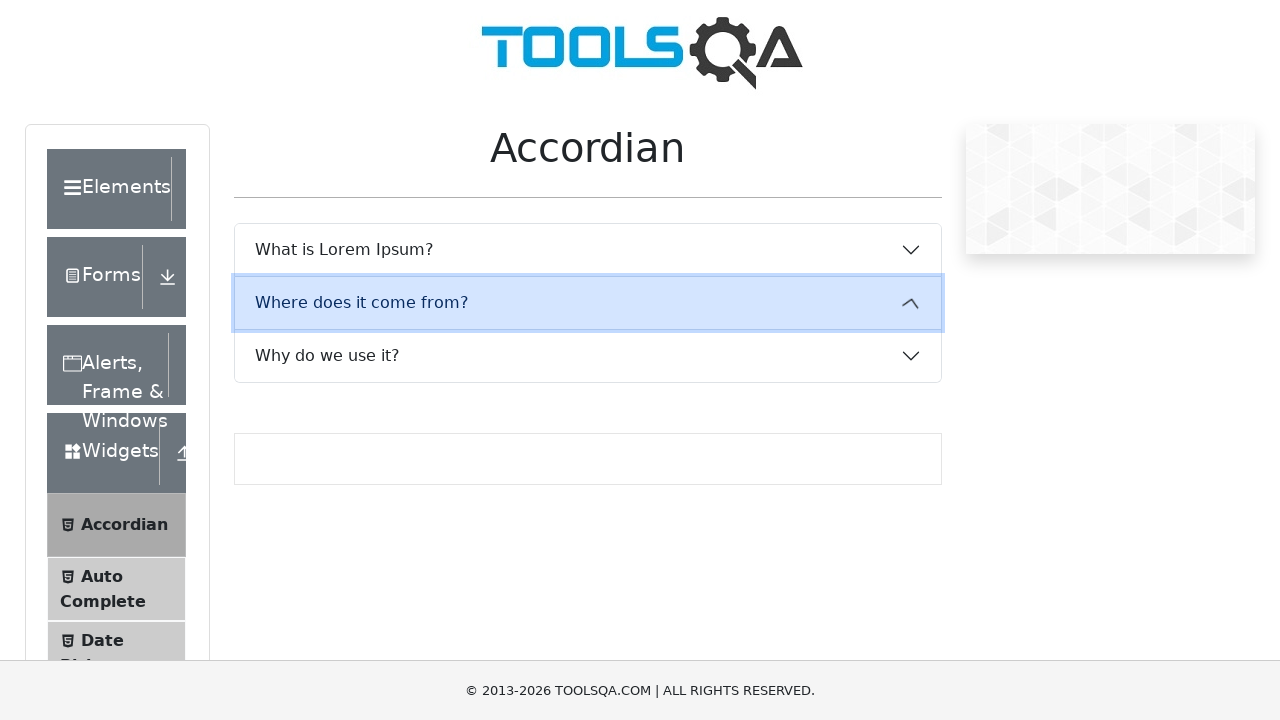

Clicked Section 3 heading to expand at (588, 356) on text=Why do we use it?
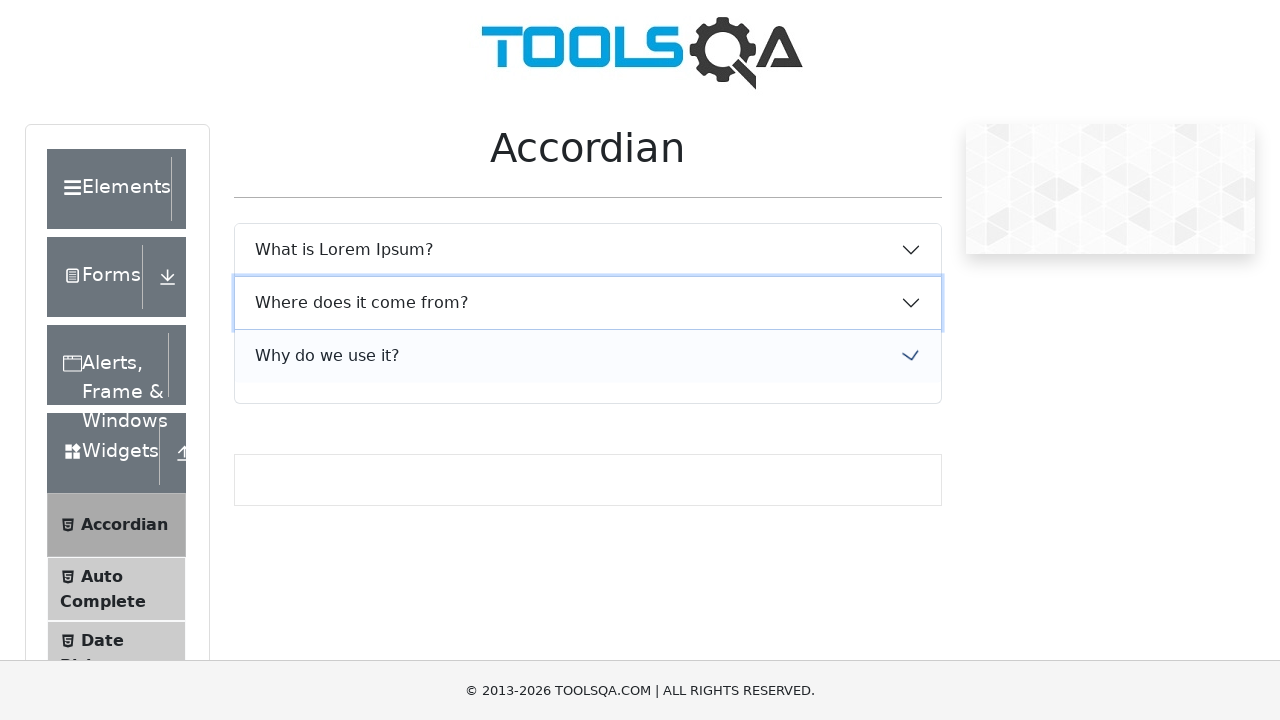

Clicked Section 3 heading to collapse at (588, 356) on text=Why do we use it?
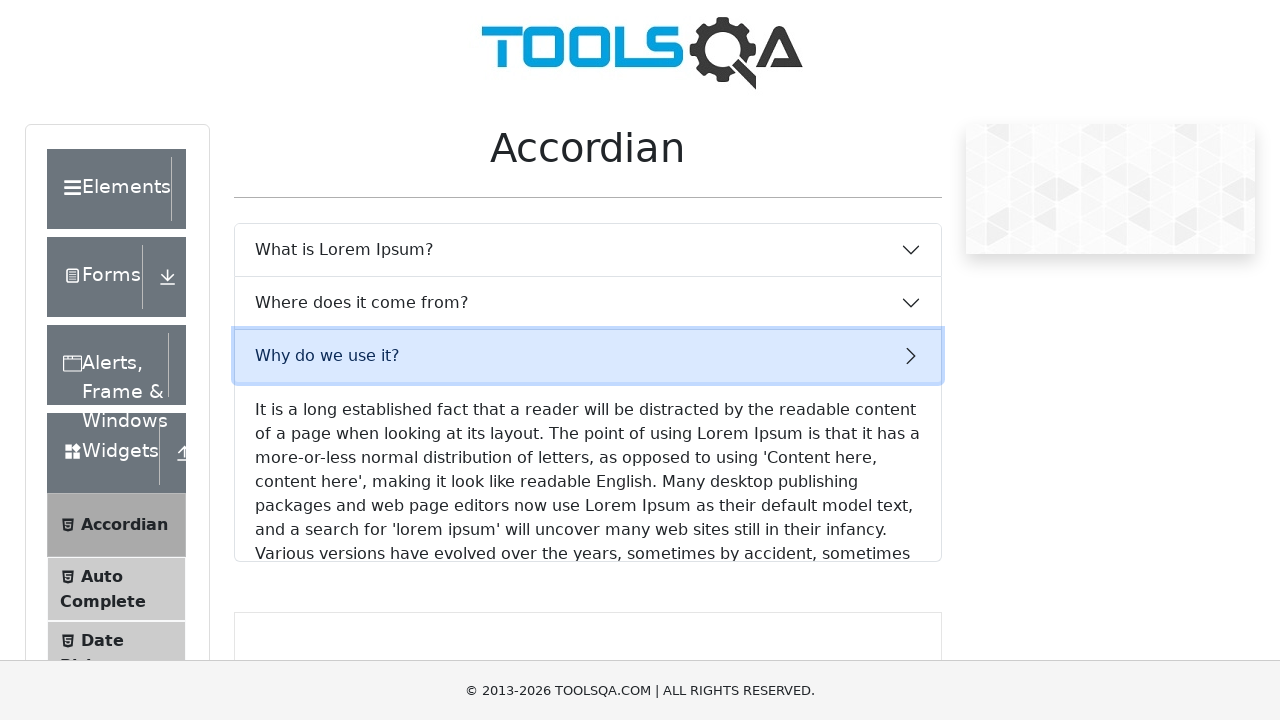

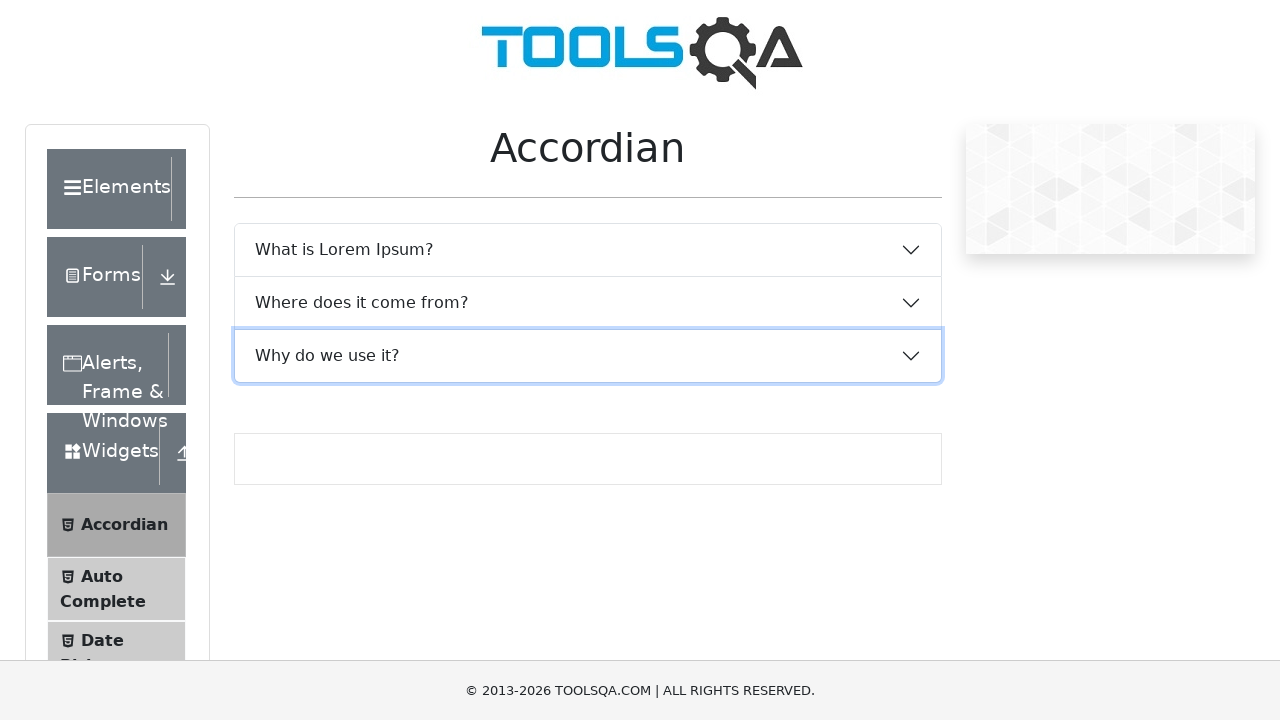